Tests different types of click actions (double-click, right-click, and regular click) on buttons using Selenium Actions API

Starting URL: https://demoqa.com/buttons

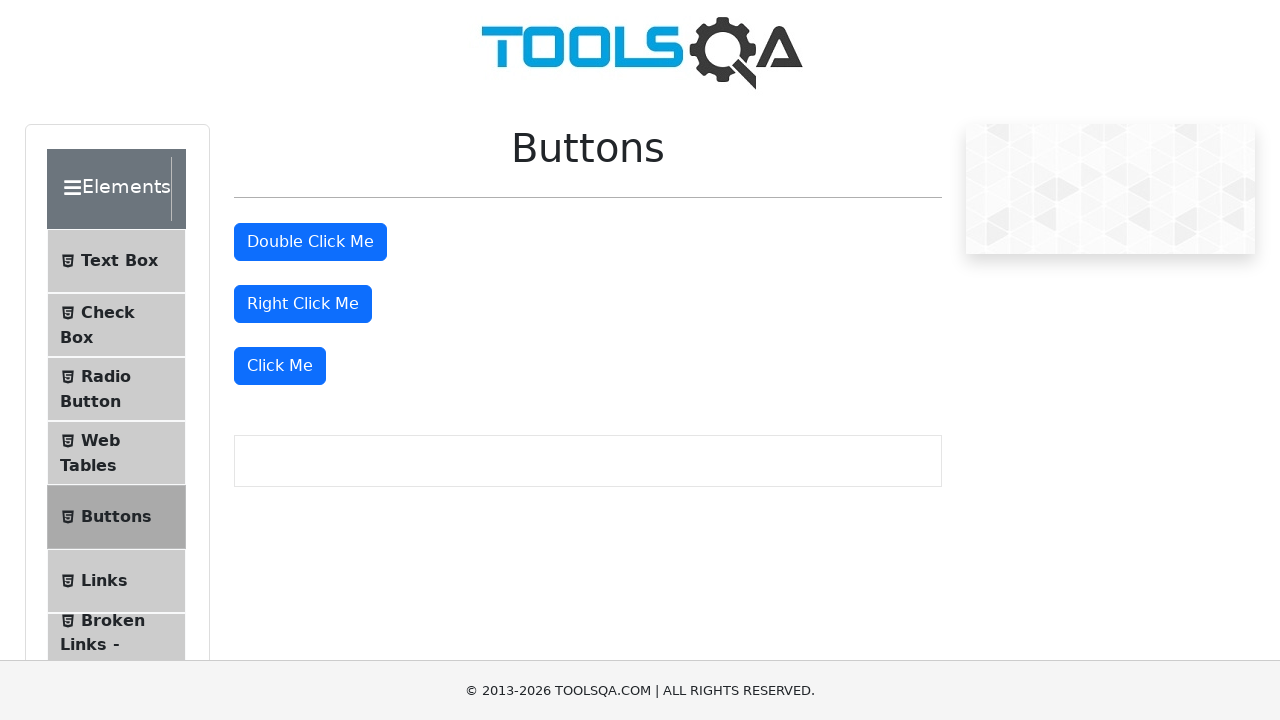

Double-clicked the 'Double Click Me' button at (310, 242) on #doubleClickBtn
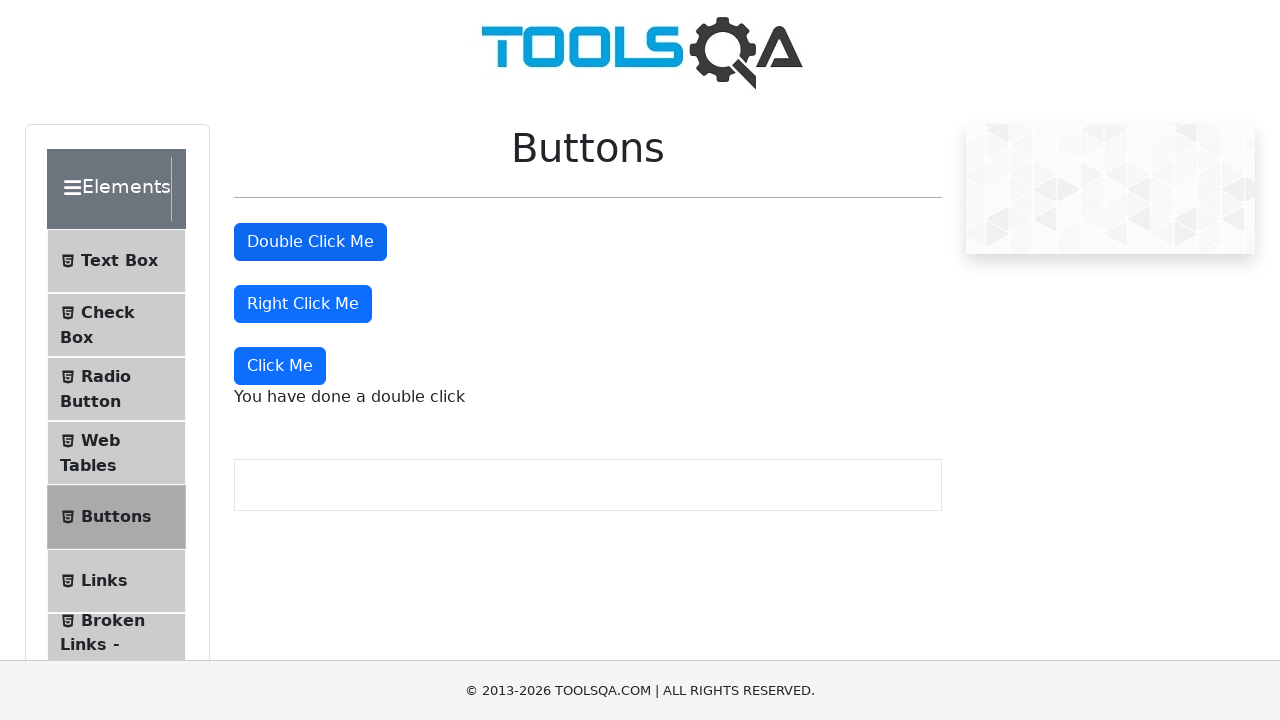

Right-clicked the 'Right Click Me' button at (303, 304) on #rightClickBtn
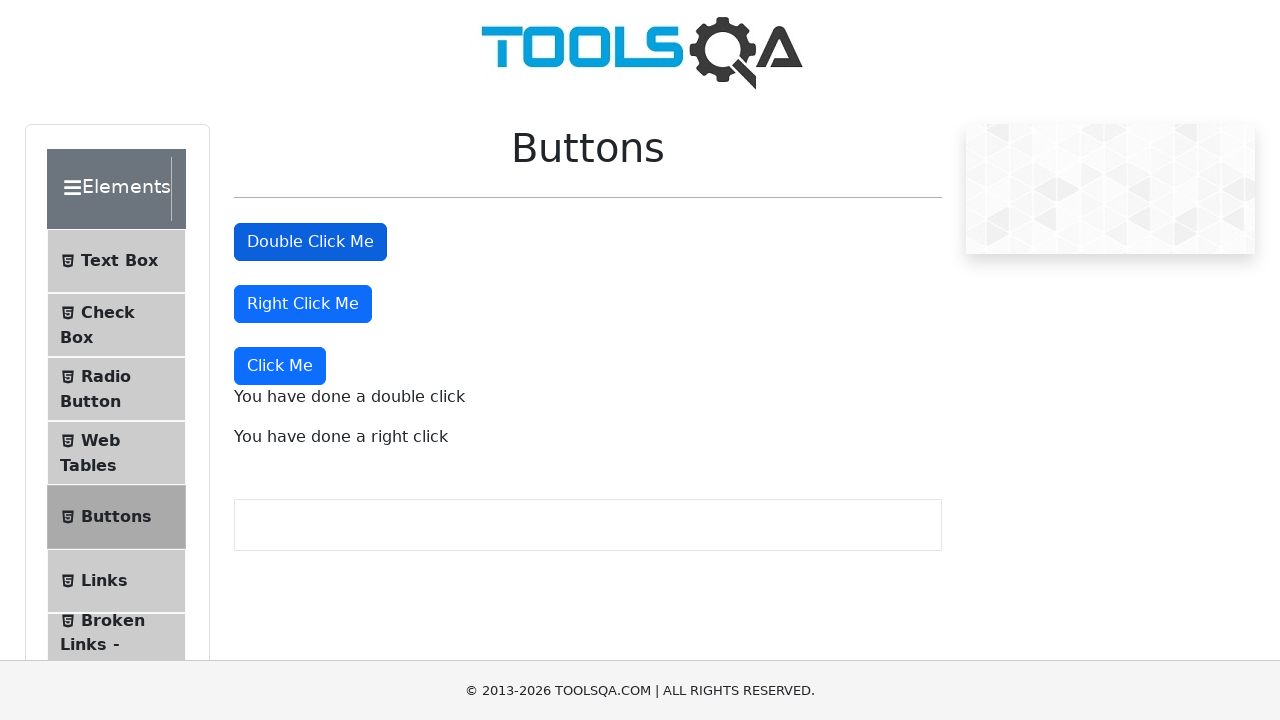

Clicked the 'Click Me' button at (280, 366) on xpath=//button[text()='Click Me']
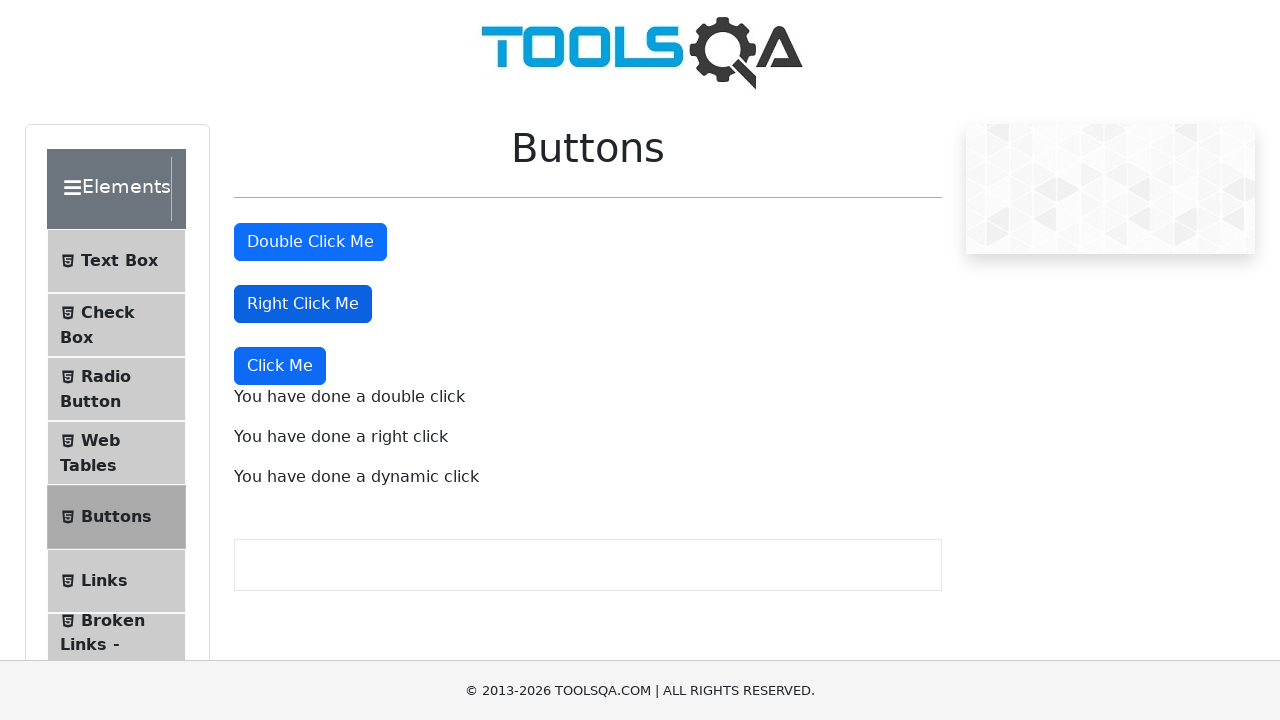

Hovered over the 'Double Click Me' button at (310, 242) on #doubleClickBtn
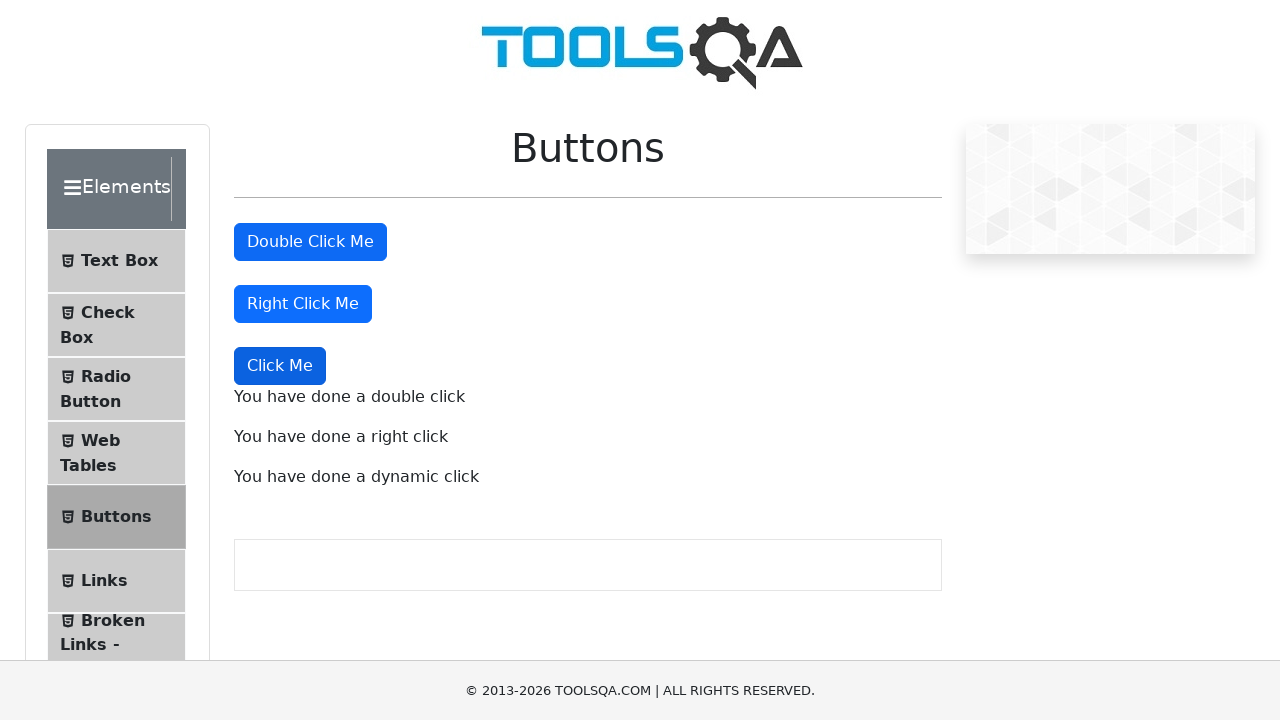

Double-clicked the 'Double Click Me' button after hover at (310, 242) on #doubleClickBtn
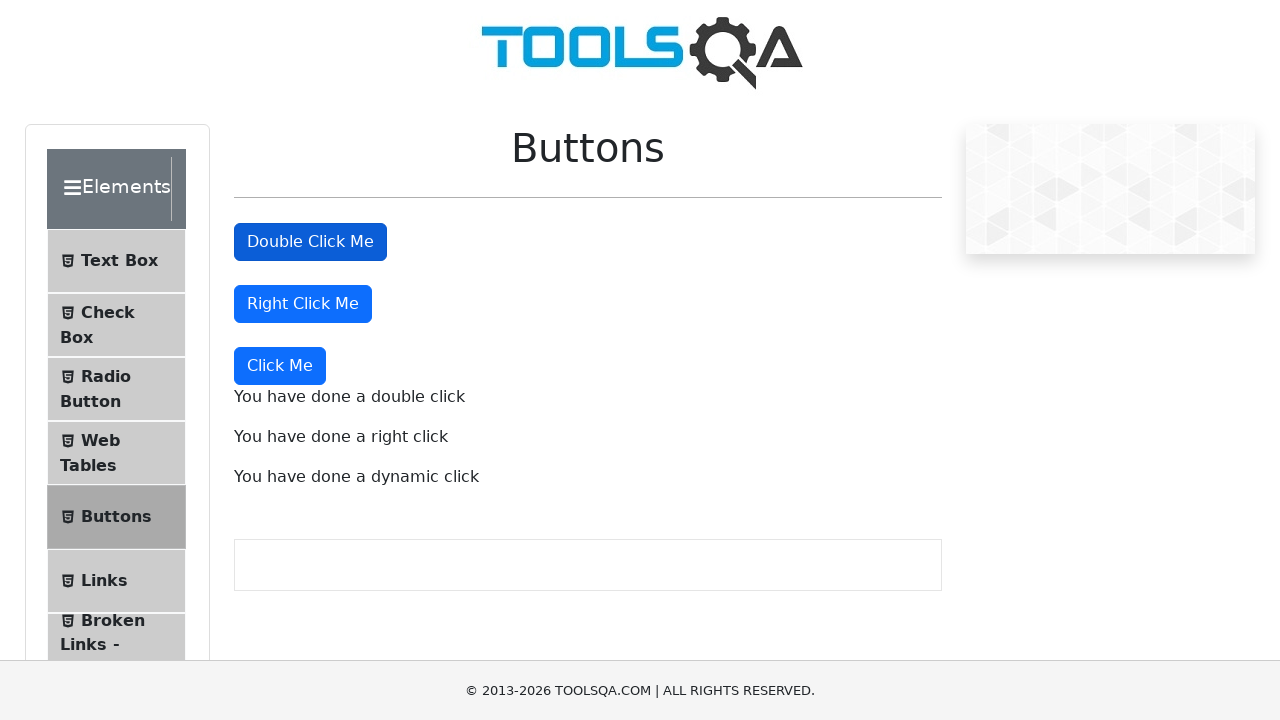

Hovered over the 'Right Click Me' button at (303, 304) on #rightClickBtn
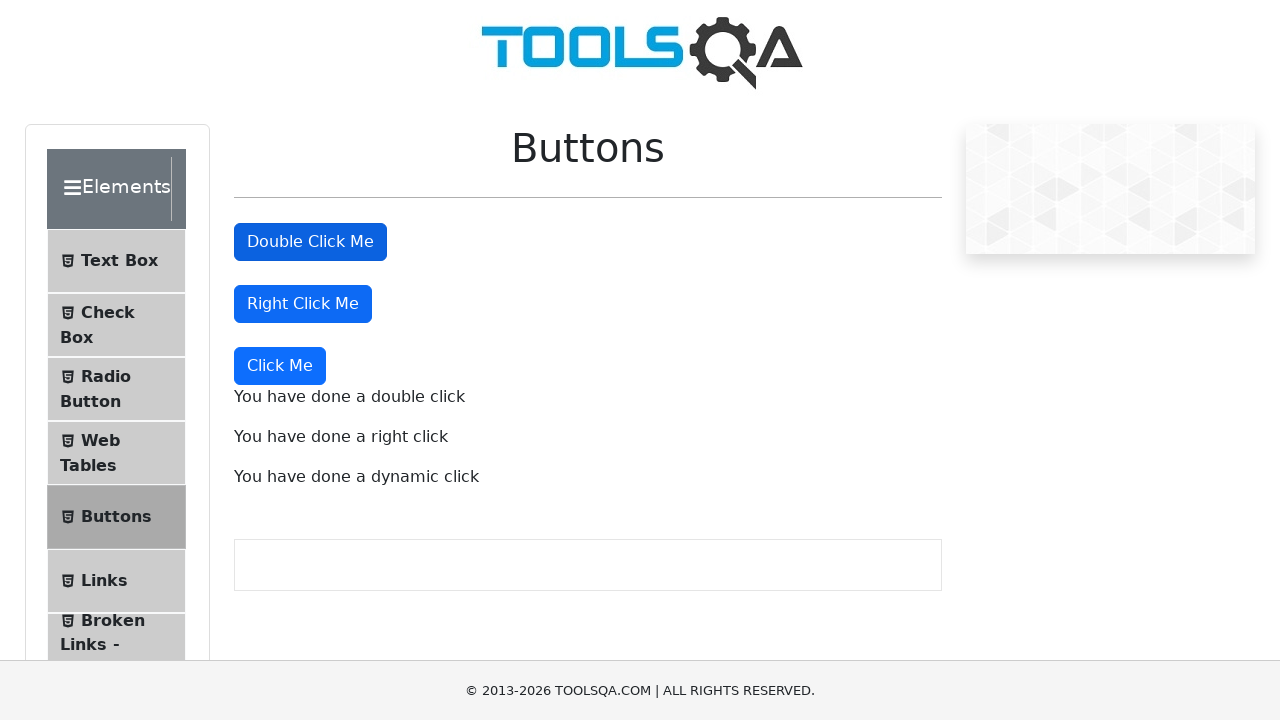

Right-clicked the 'Right Click Me' button after hover at (303, 304) on #rightClickBtn
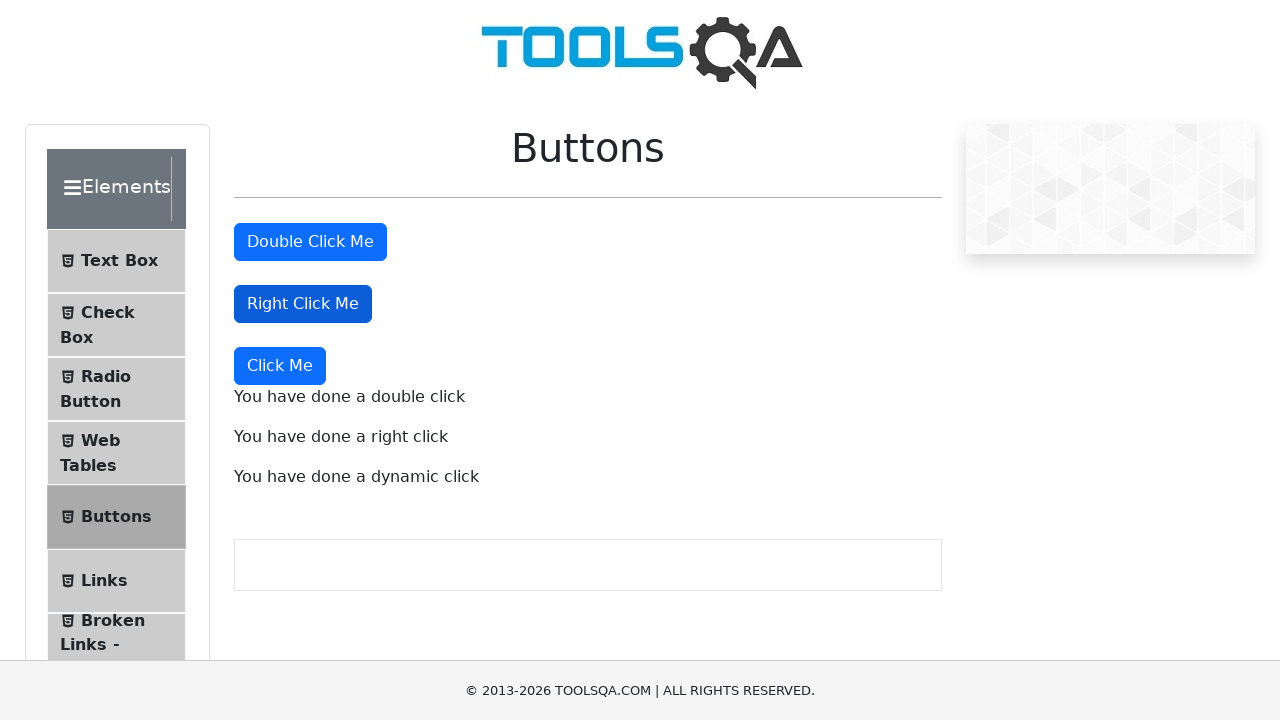

Hovered over the 'Click Me' button at (280, 366) on xpath=//button[text()='Click Me']
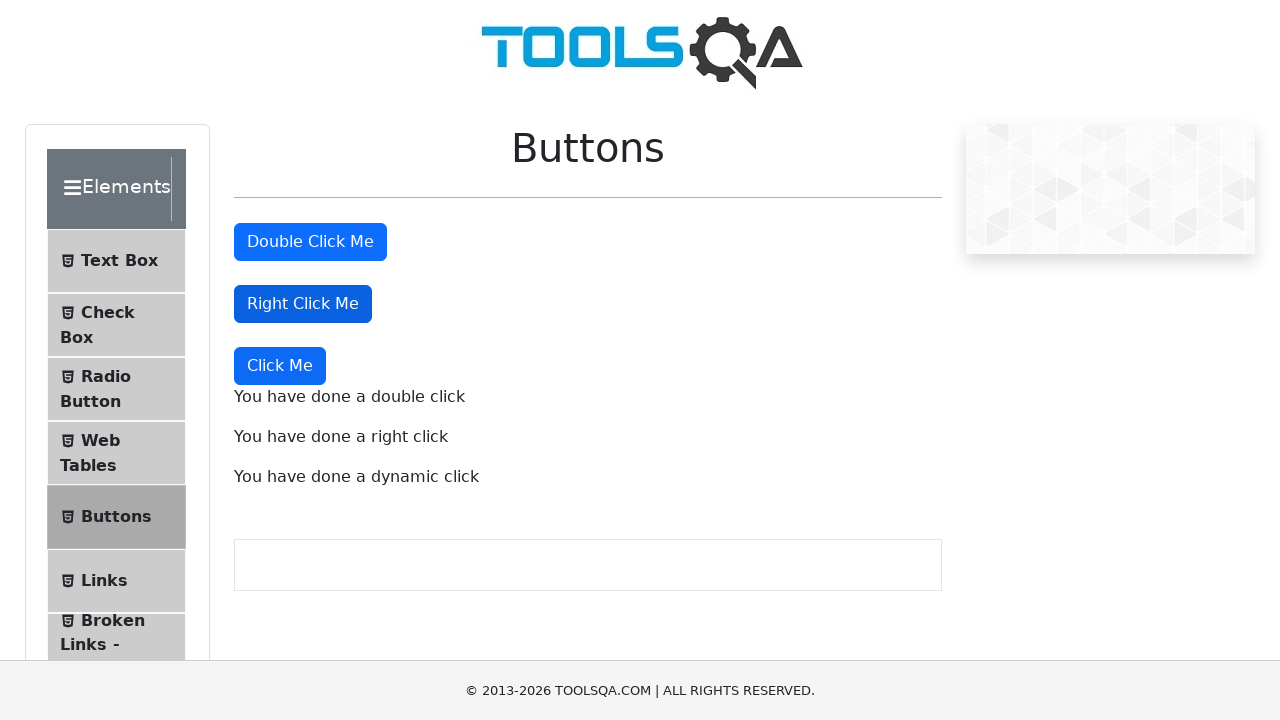

Clicked the 'Click Me' button after hover at (280, 366) on xpath=//button[text()='Click Me']
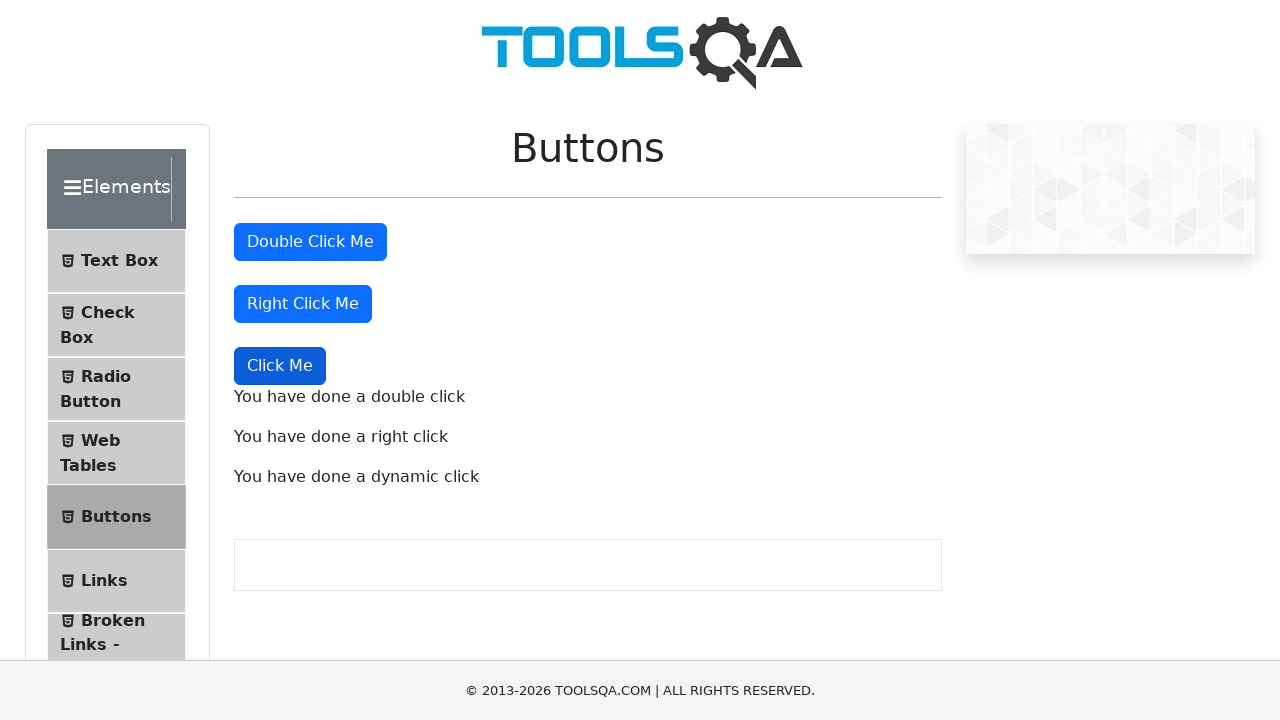

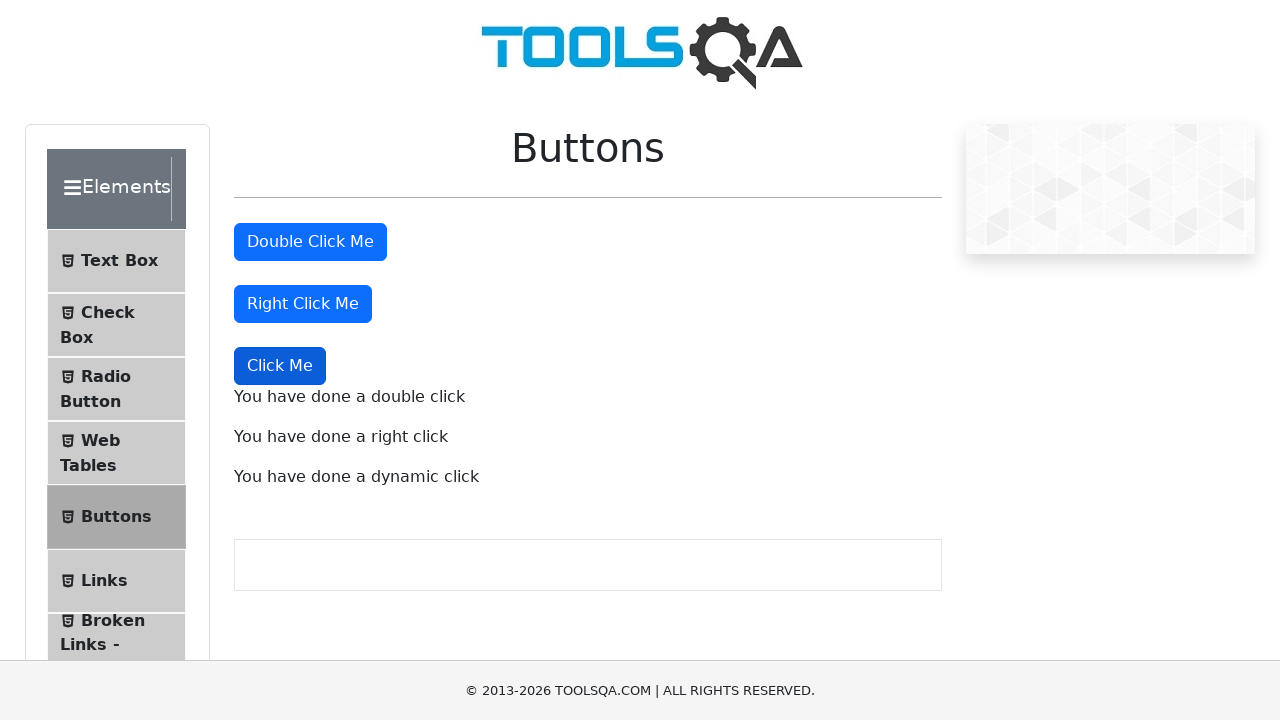